Right-clicks on a framework test paper element and navigates through the context menu using keyboard navigation to select an option

Starting URL: http://greenstech.in/selenium-course-content.html

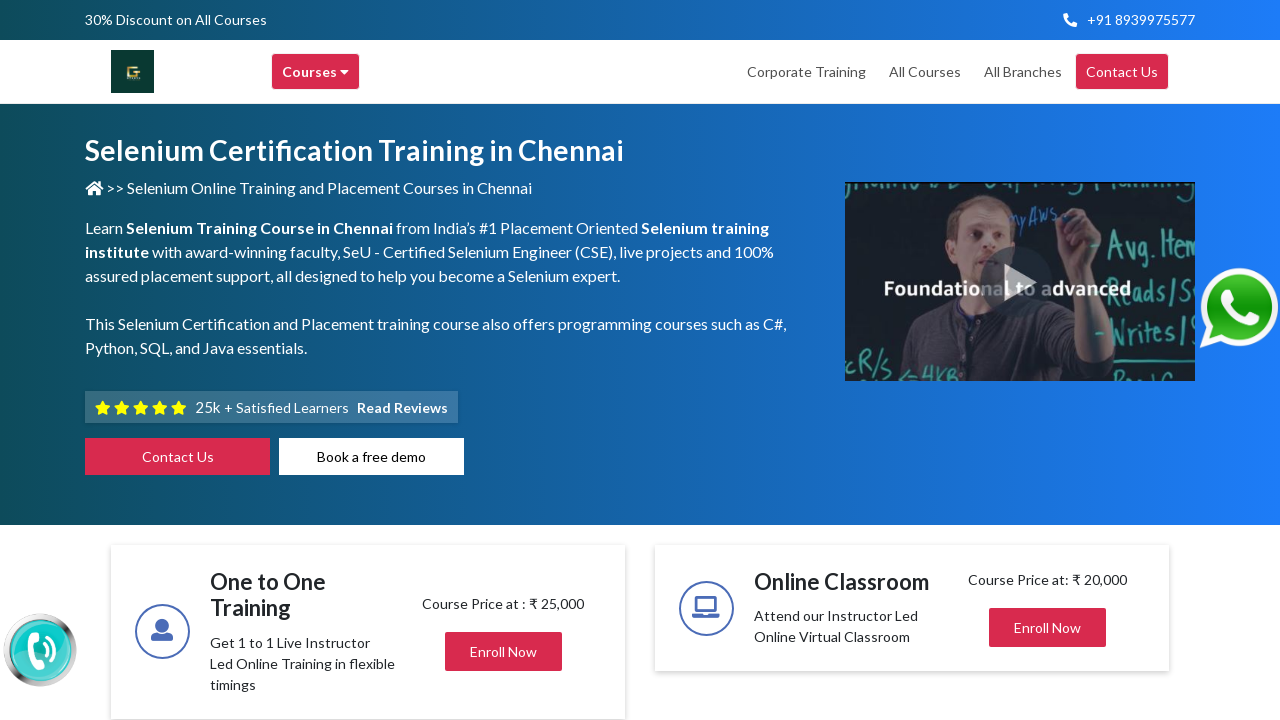

Located framework test paper element with ID heading304
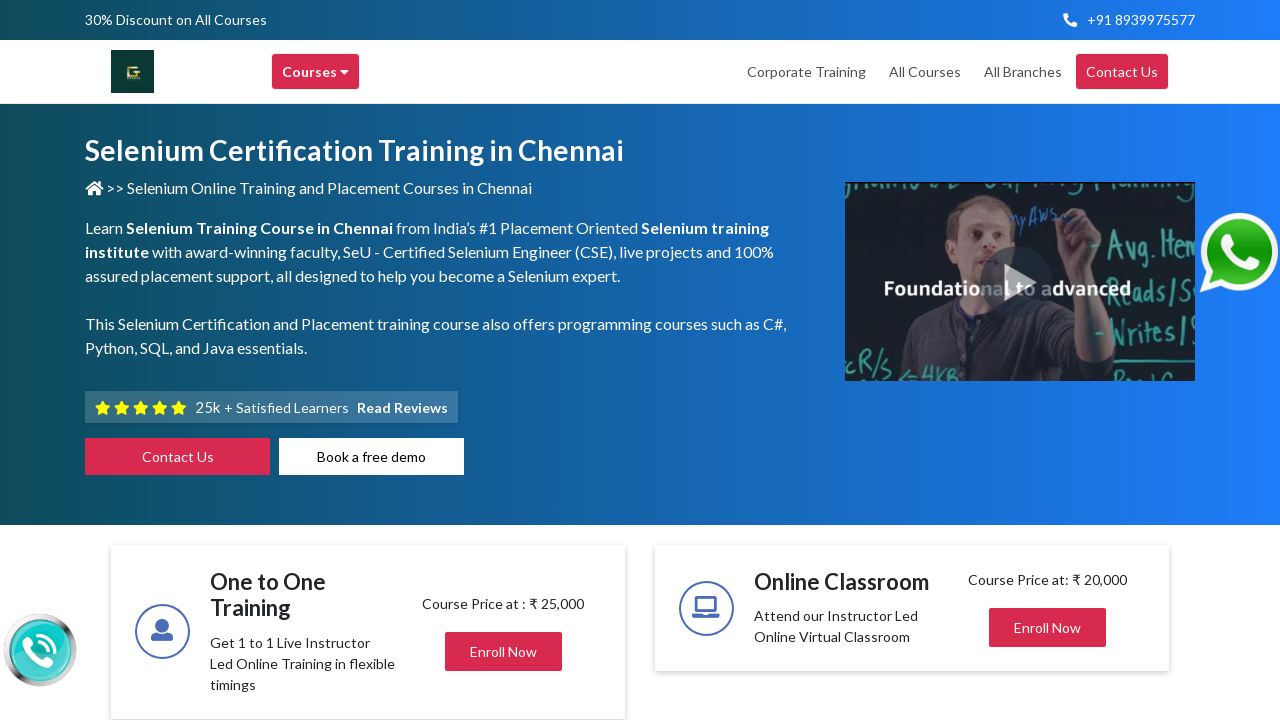

Right-clicked on framework test paper element to open context menu at (1048, 360) on #heading304
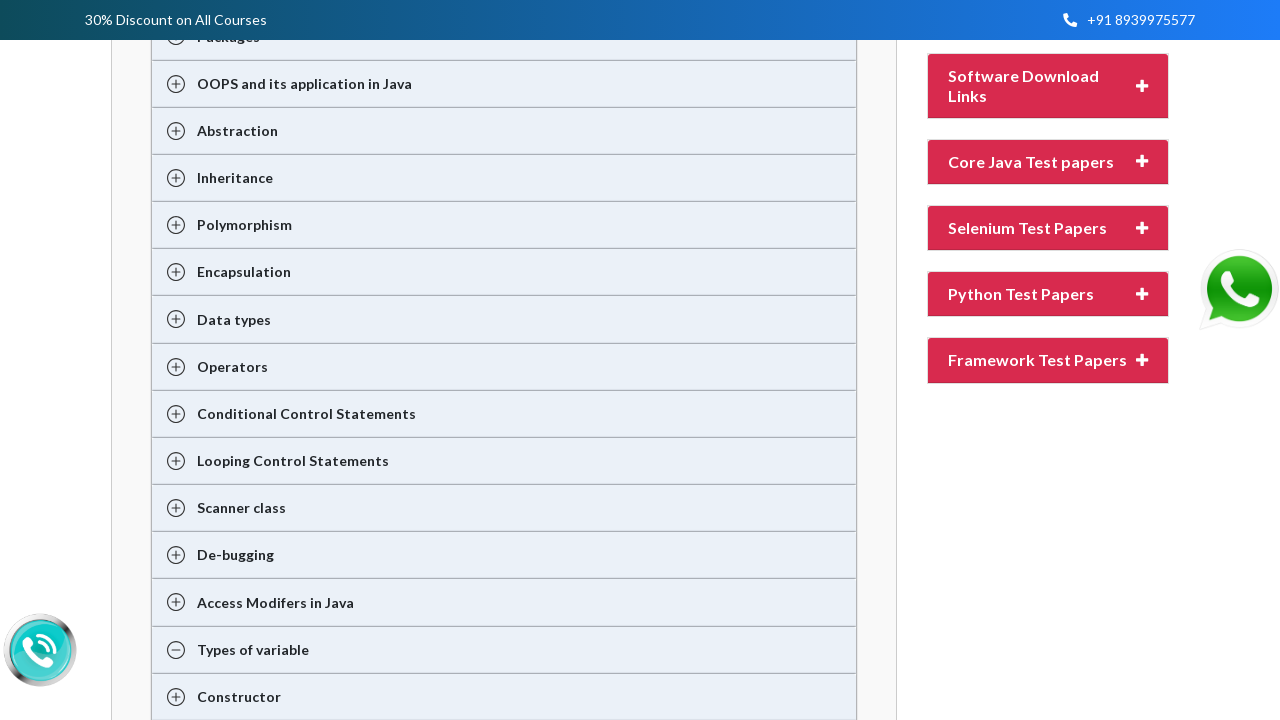

Pressed ArrowDown key 1 times to navigate through context menu
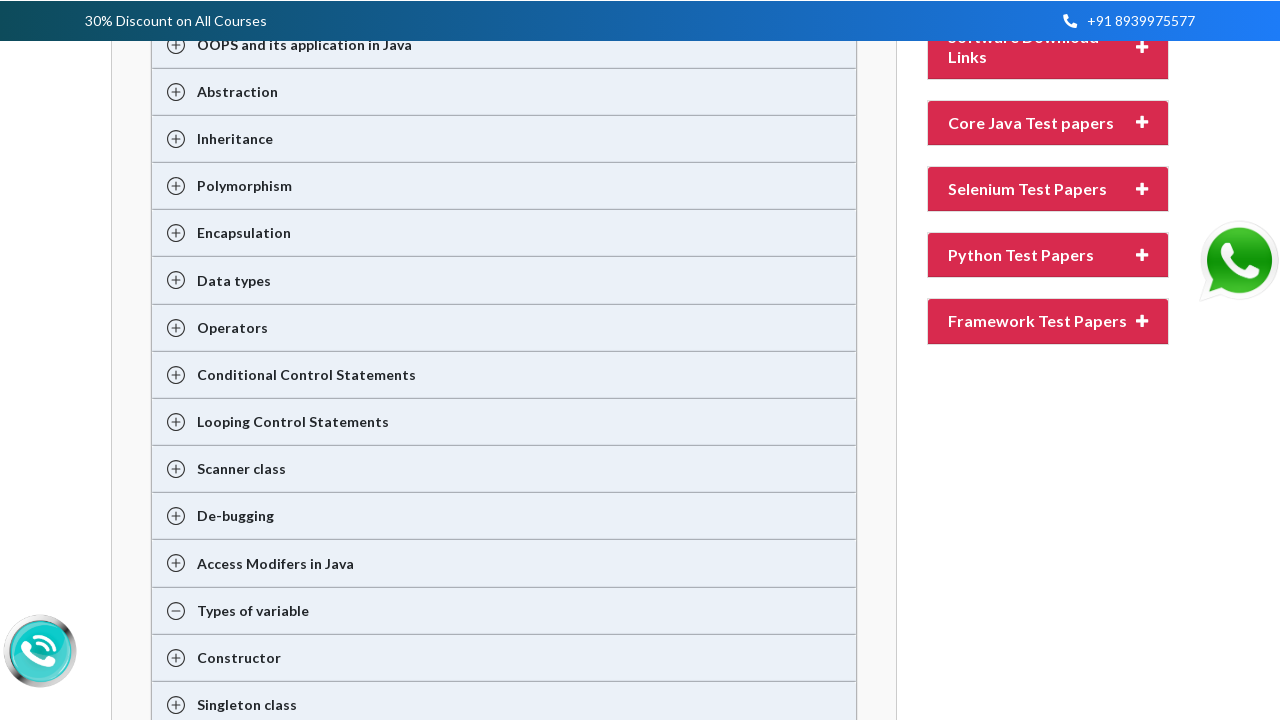

Pressed ArrowDown key 2 times to navigate through context menu
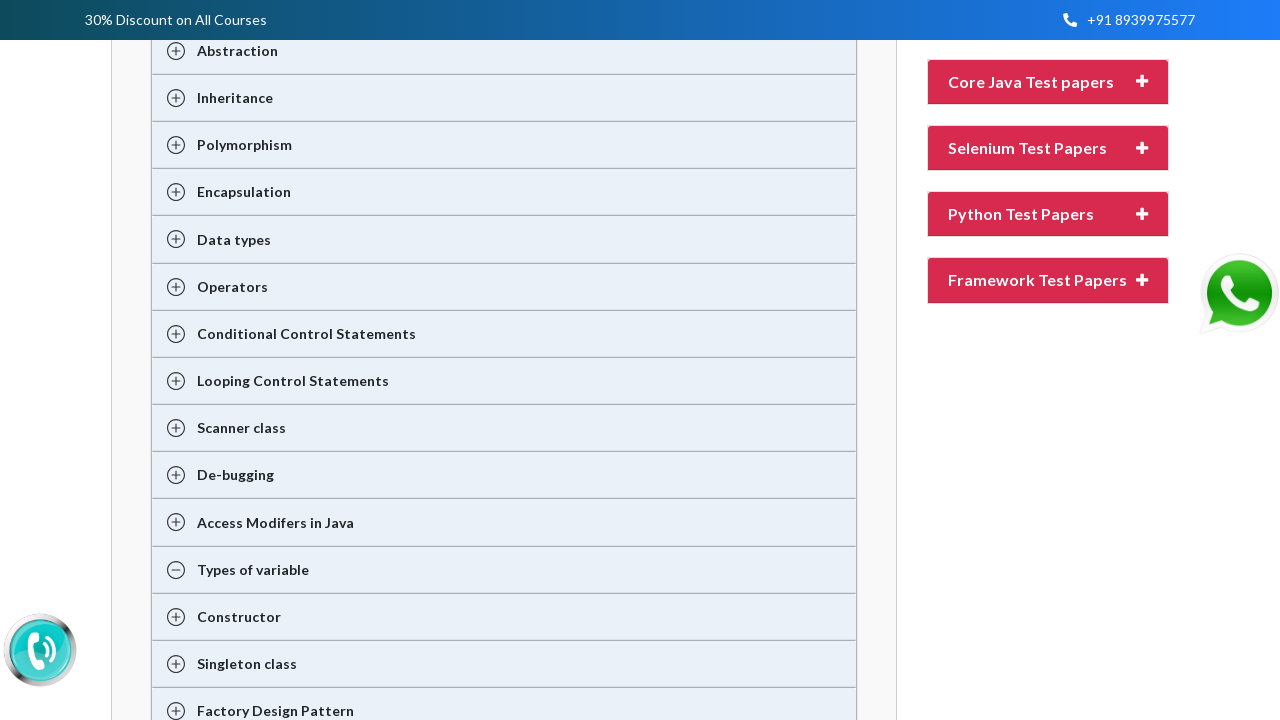

Pressed ArrowDown key 3 times to navigate through context menu
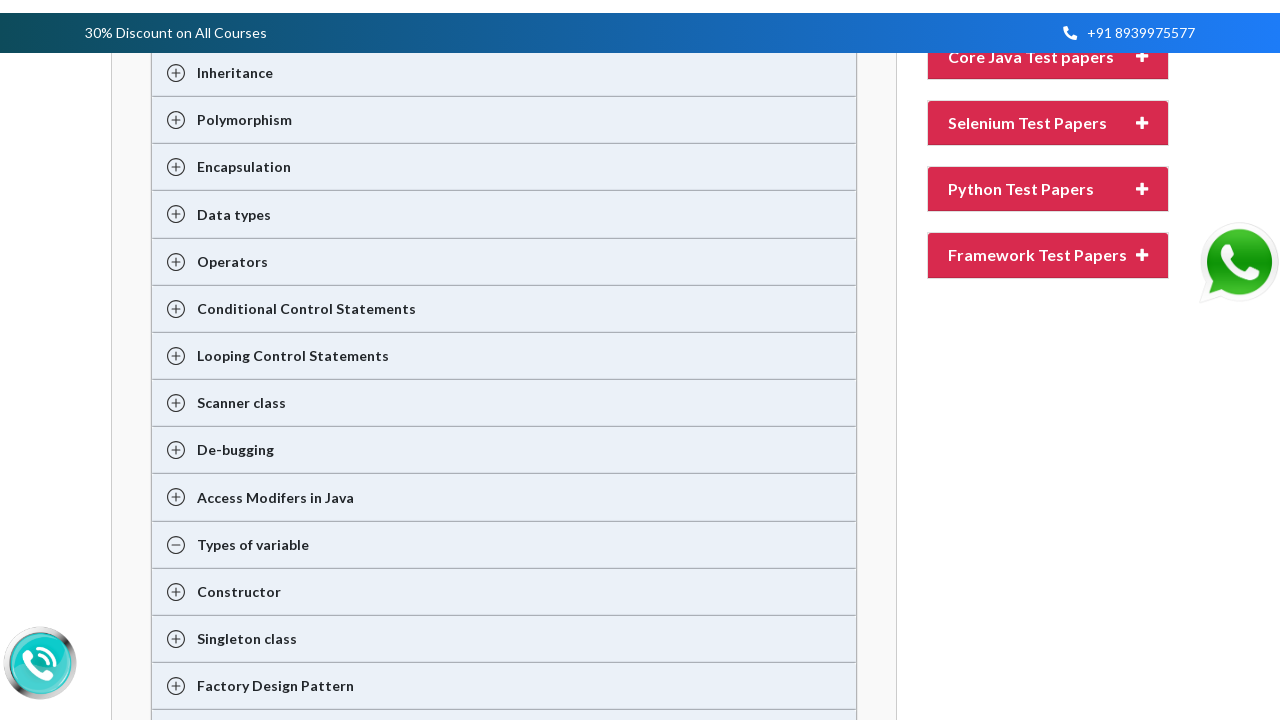

Pressed ArrowDown key 4 times to navigate through context menu
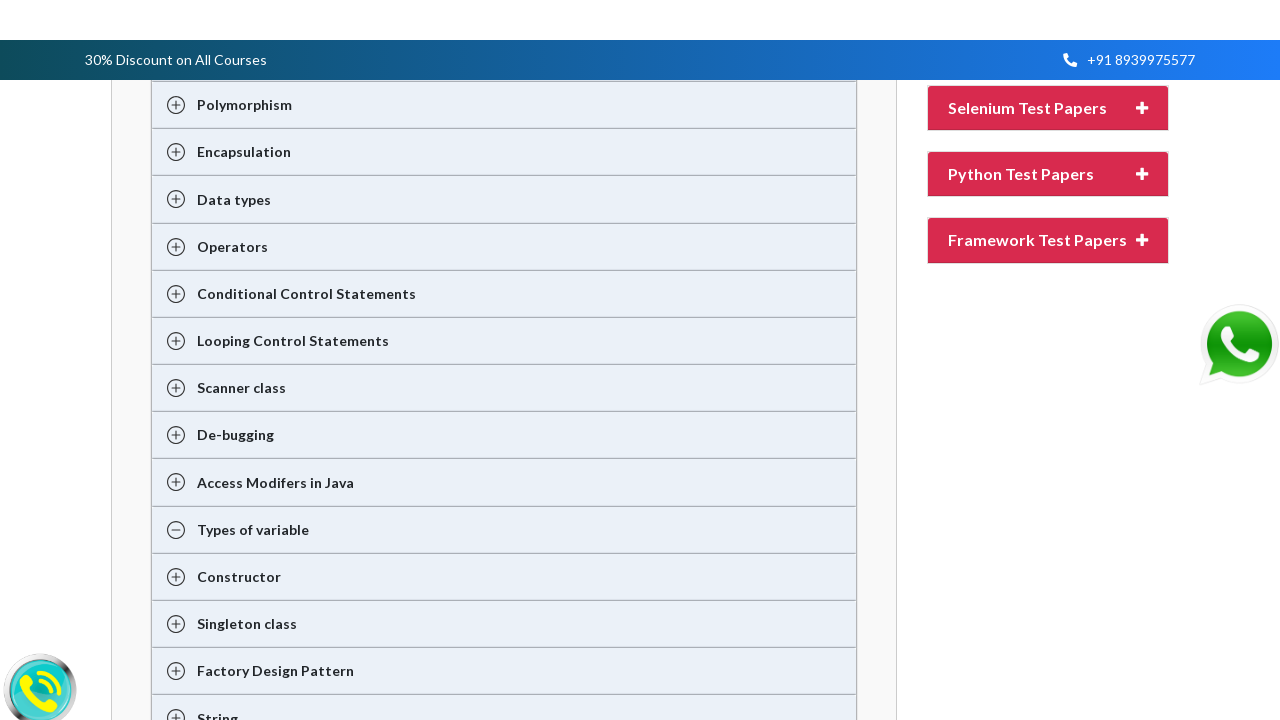

Pressed ArrowDown key 5 times to navigate through context menu
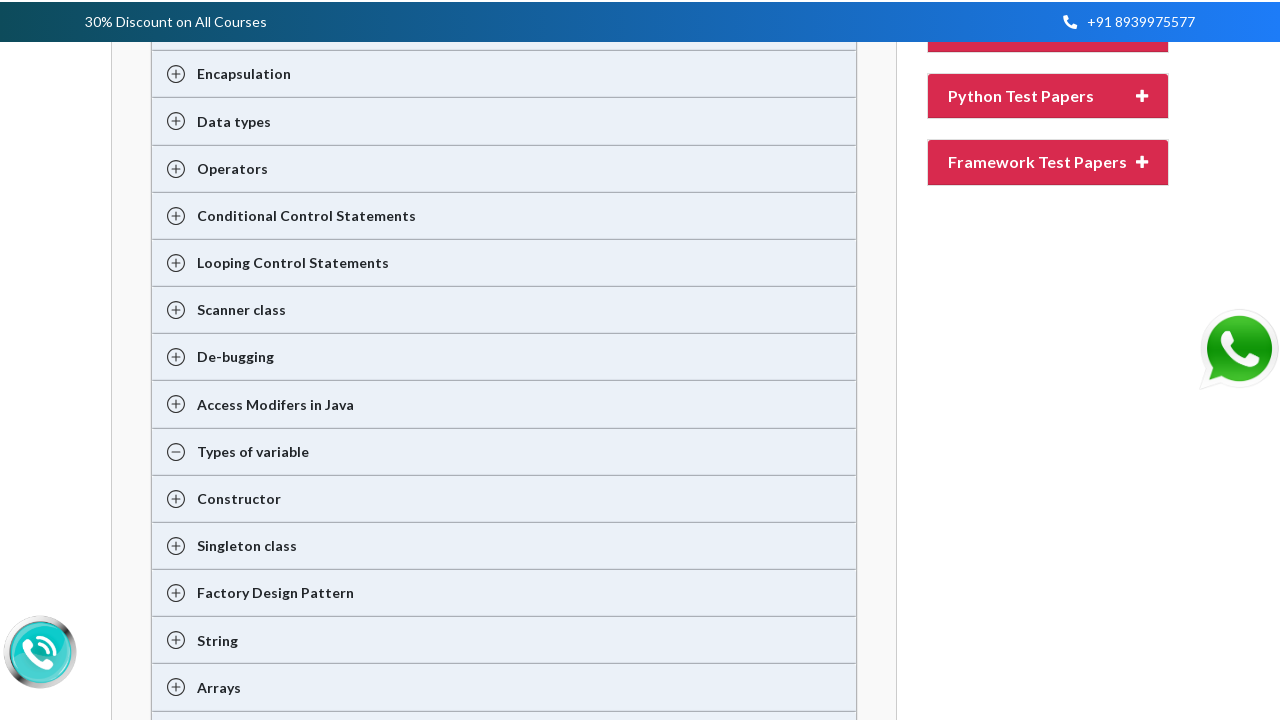

Pressed ArrowDown key 6 times to navigate through context menu
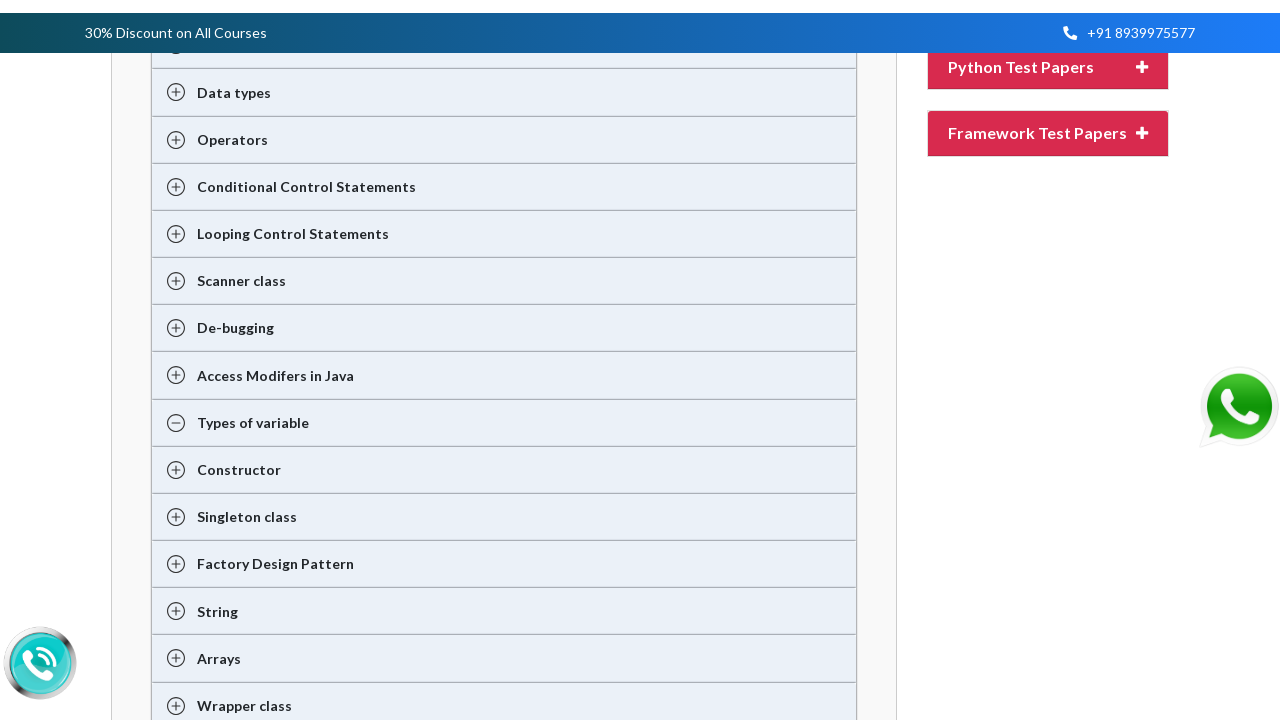

Pressed ArrowDown key 7 times to navigate through context menu
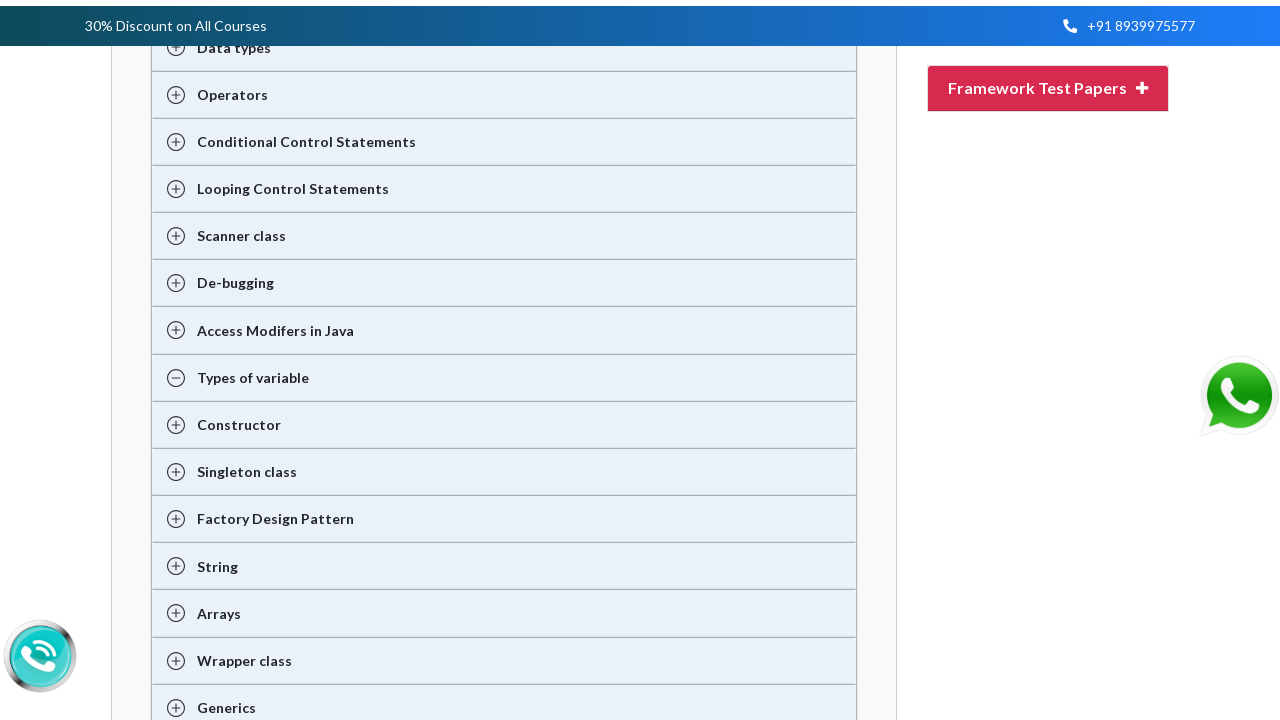

Pressed ArrowDown key 8 times to navigate through context menu
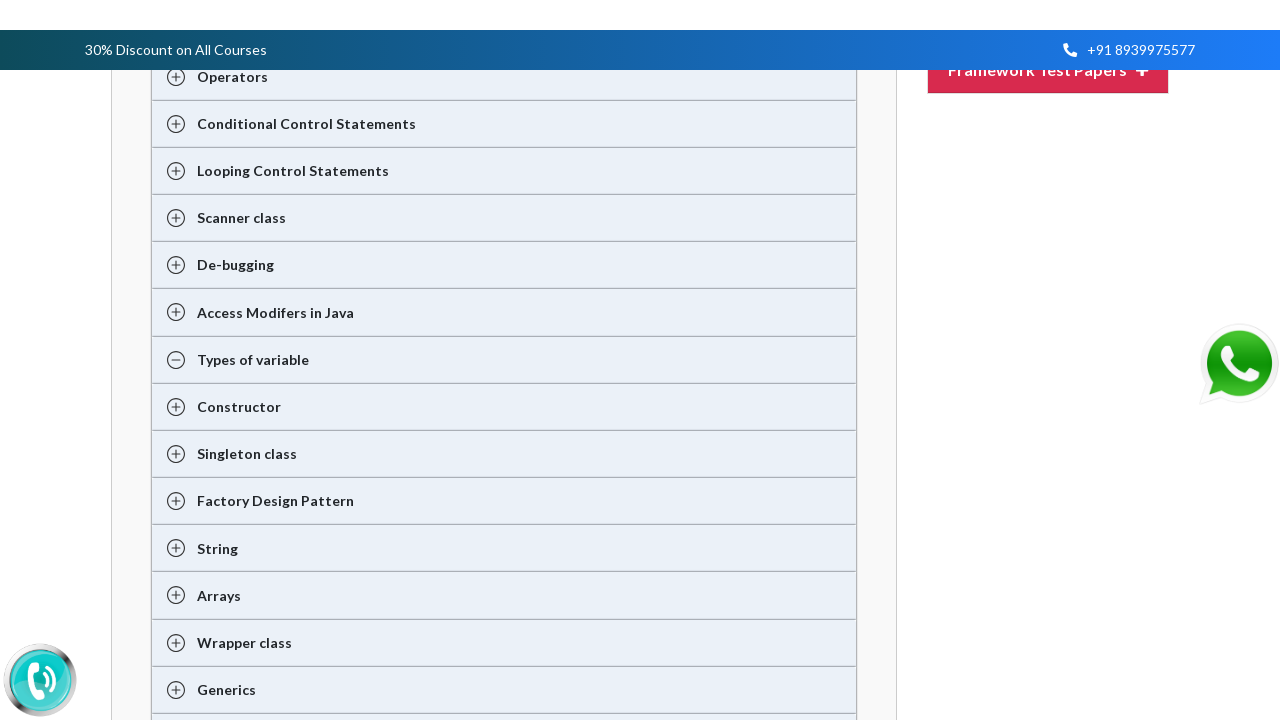

Pressed ArrowDown key 9 times to navigate through context menu
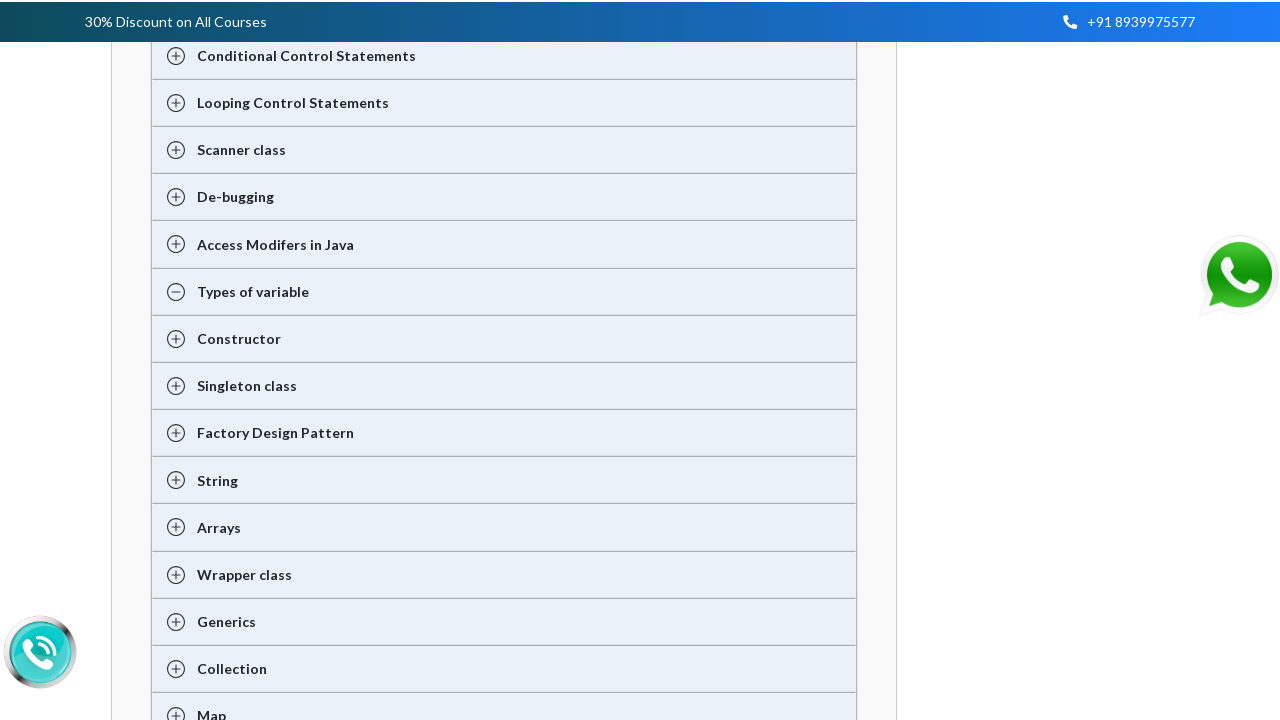

Pressed ArrowDown key 10 times to navigate through context menu
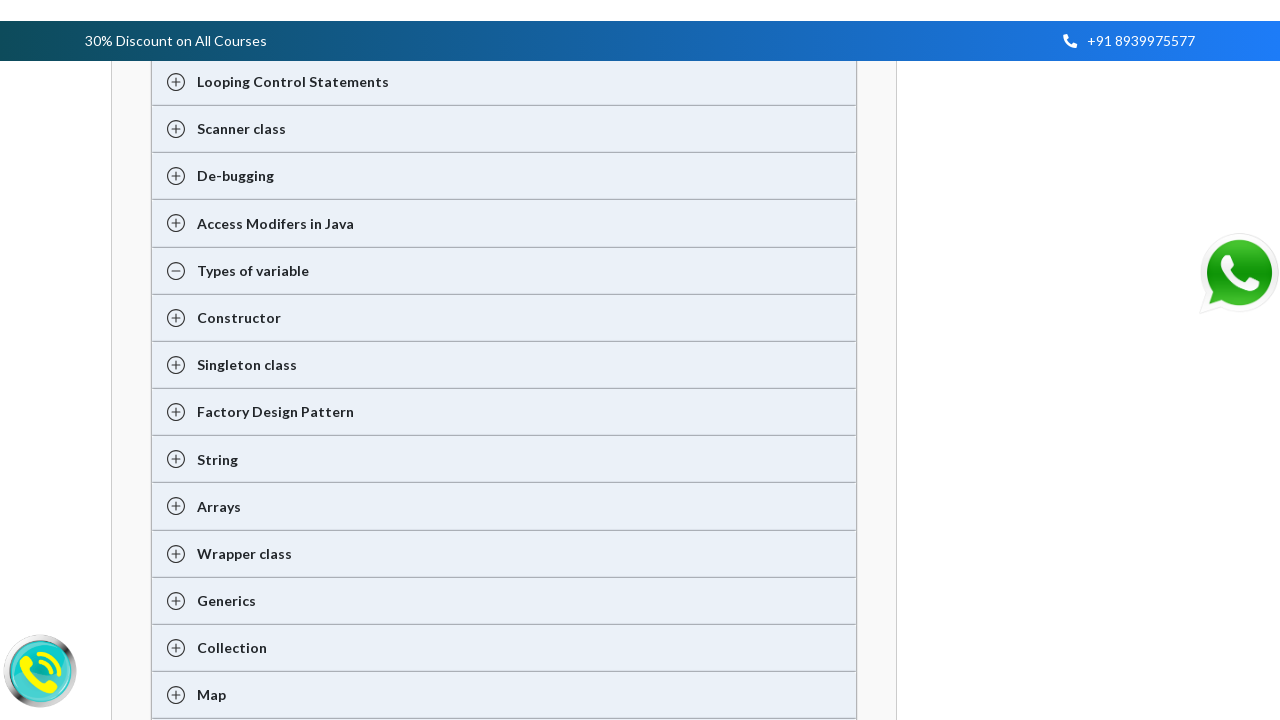

Pressed ArrowDown key 11 times to navigate through context menu
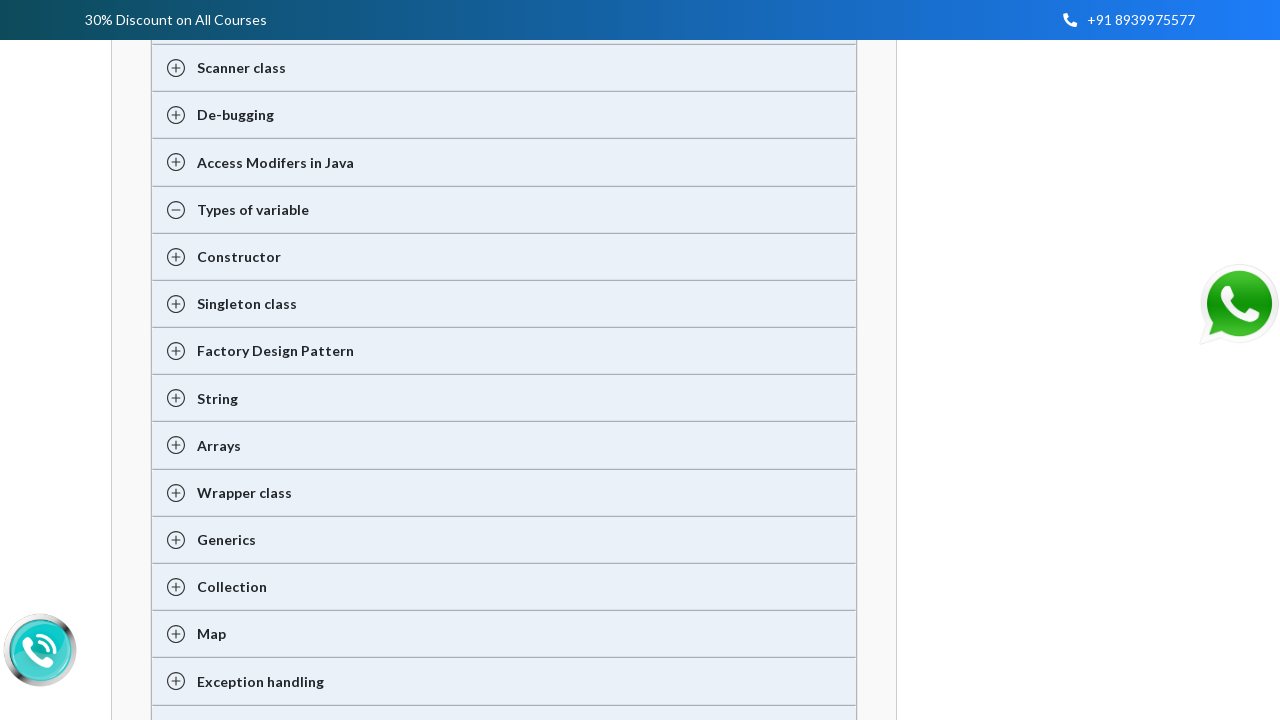

Pressed Enter to select the context menu option
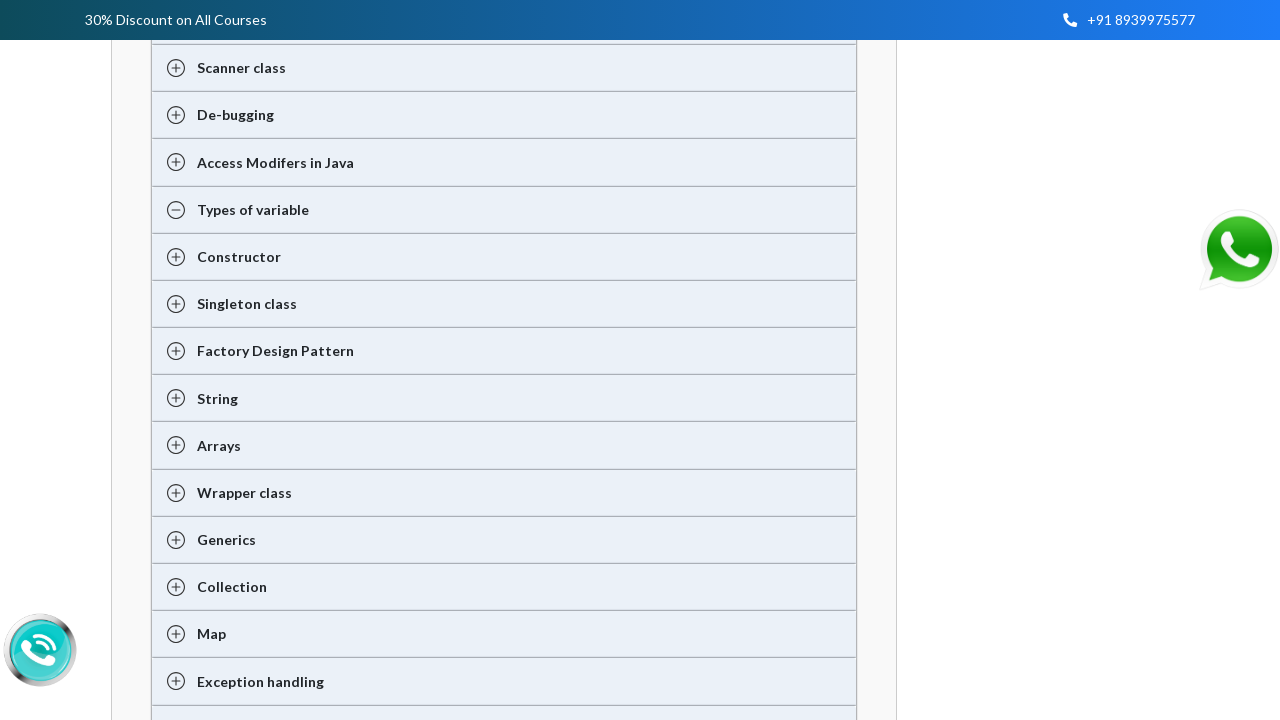

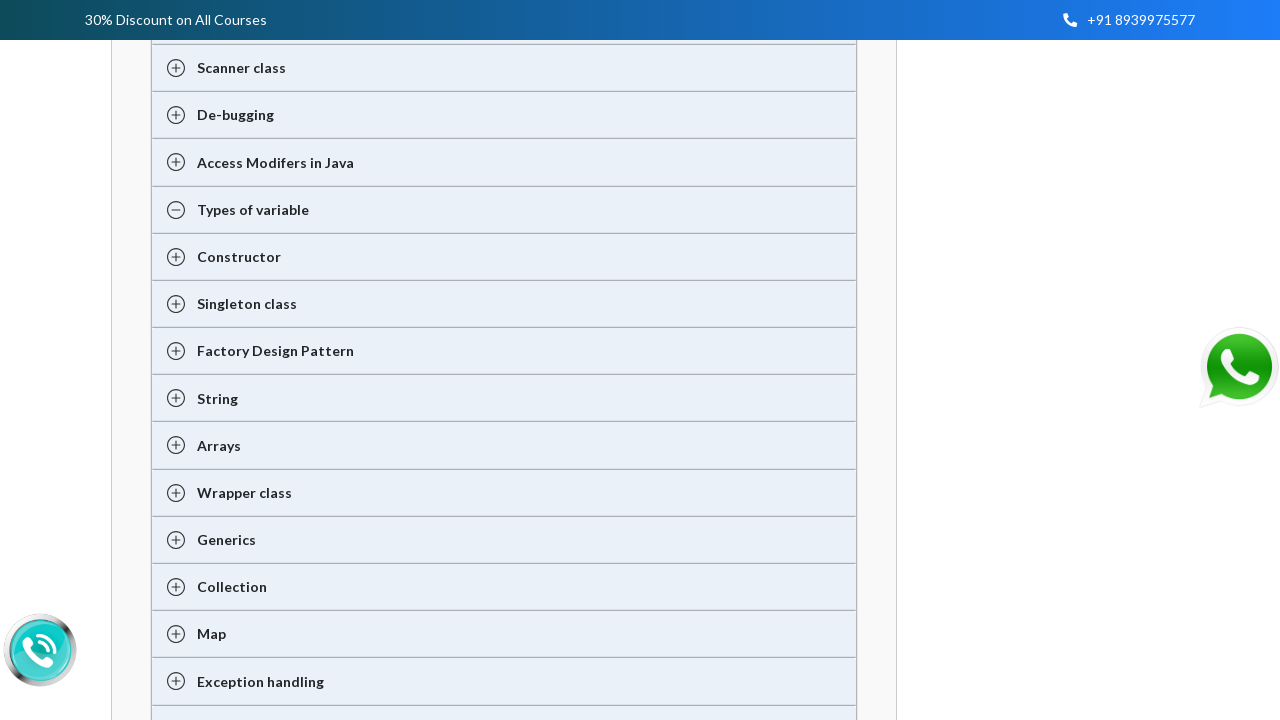